Tests browser alert handling by clicking a button that triggers an alert and accepting it

Starting URL: https://demo.automationtesting.in/Alerts.html

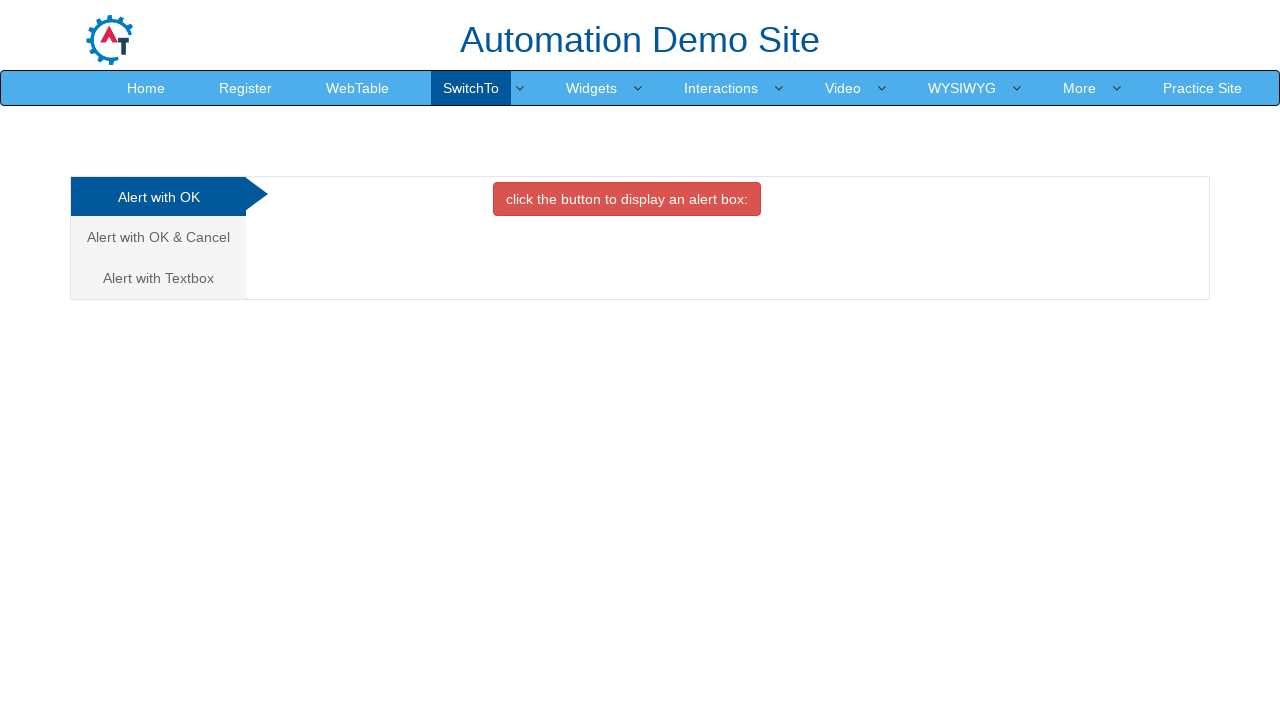

Clicked on the OK Tab link at (158, 197) on a[href='#OKTab']
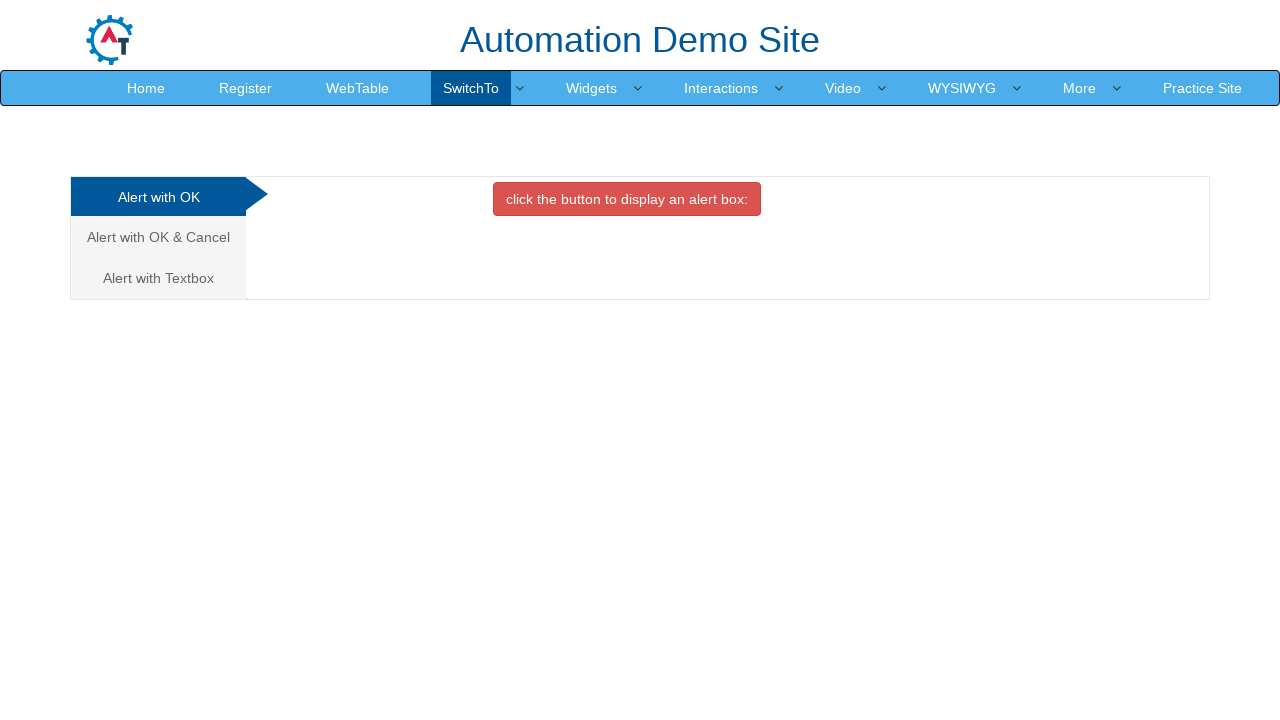

Clicked the button that triggers the alert at (627, 199) on button.btn.btn-danger
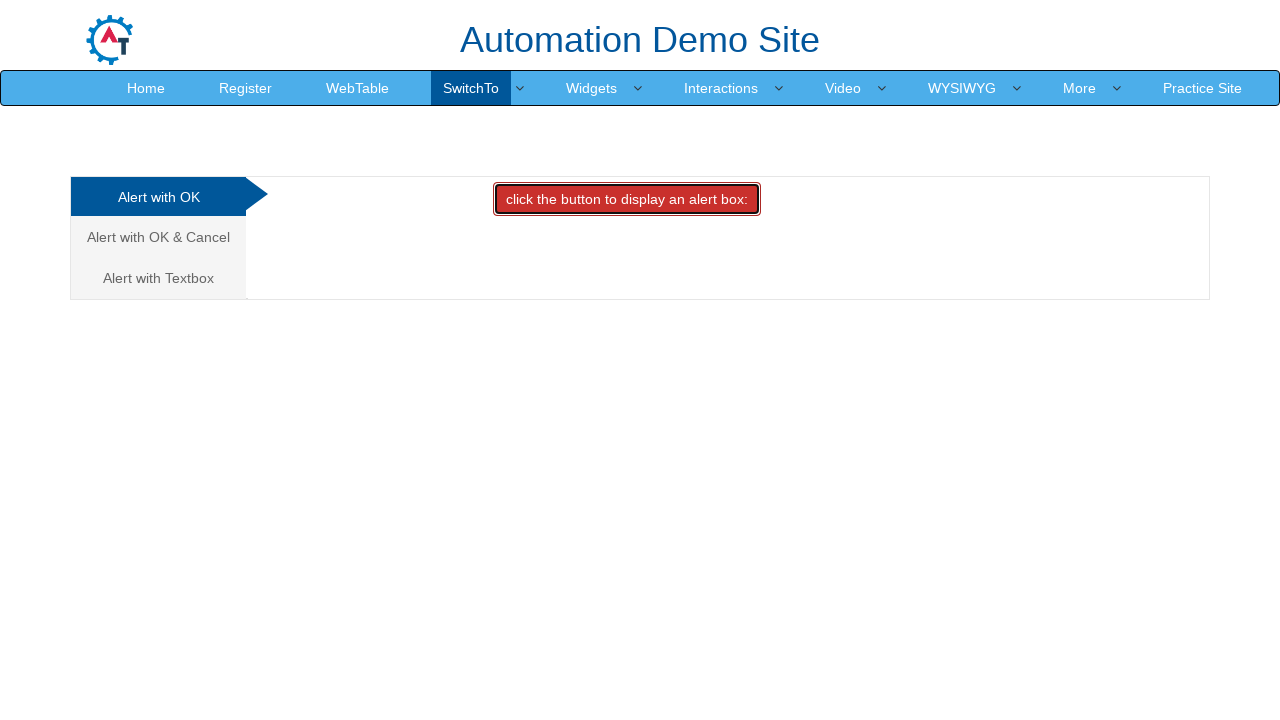

Set up dialog handler to accept alerts
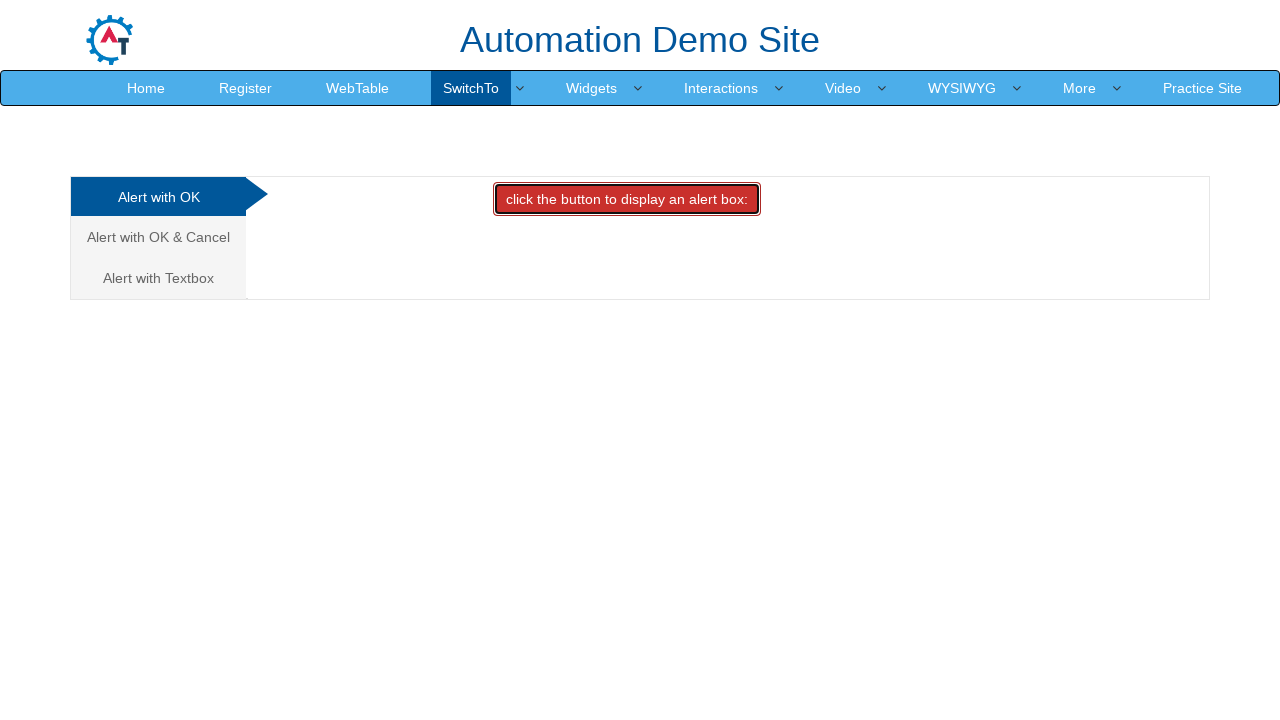

Waited 500ms to ensure alert was triggered
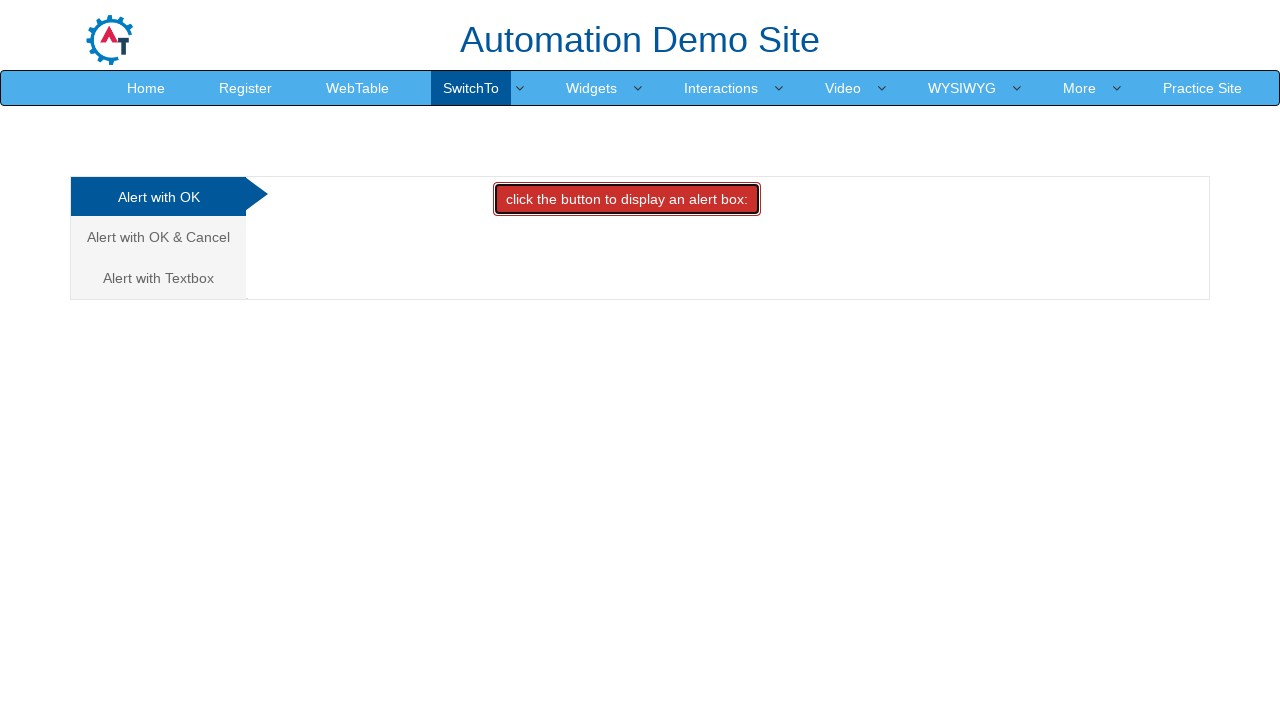

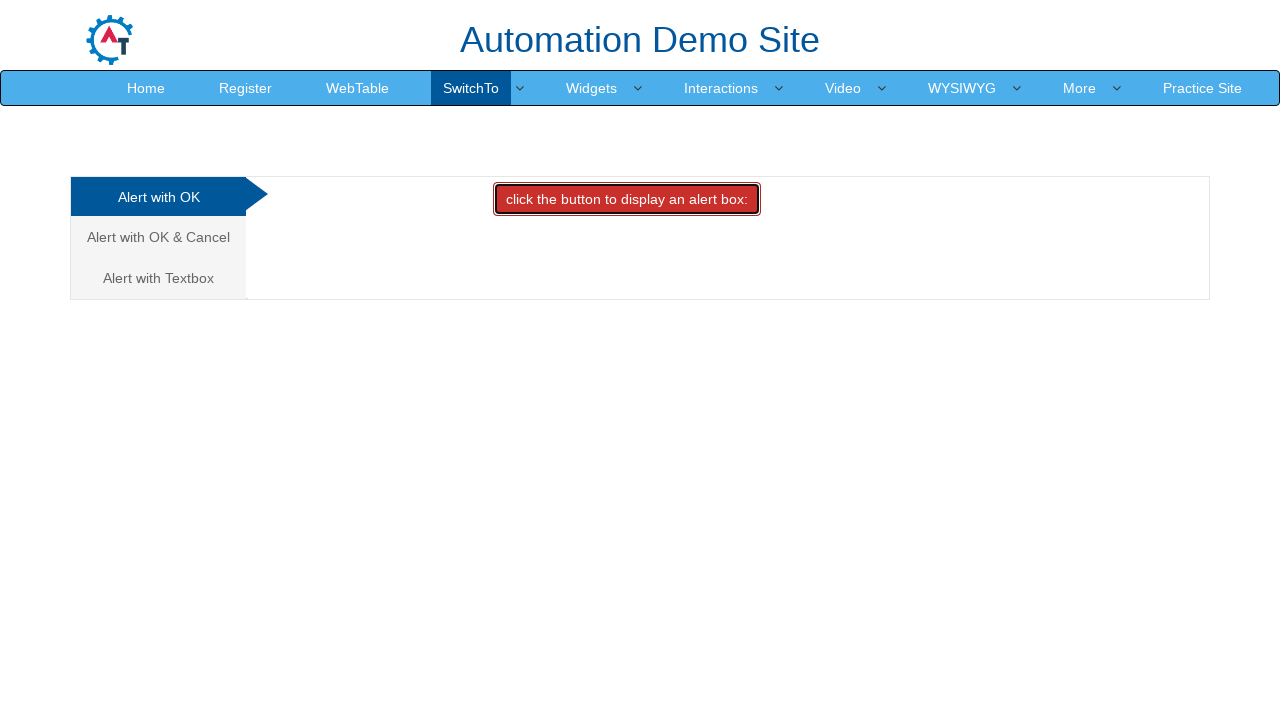